Navigates to Y Combinator companies page with a SaaS query filter to verify the page loads successfully

Starting URL: https://www.ycombinator.com/companies?query=saas

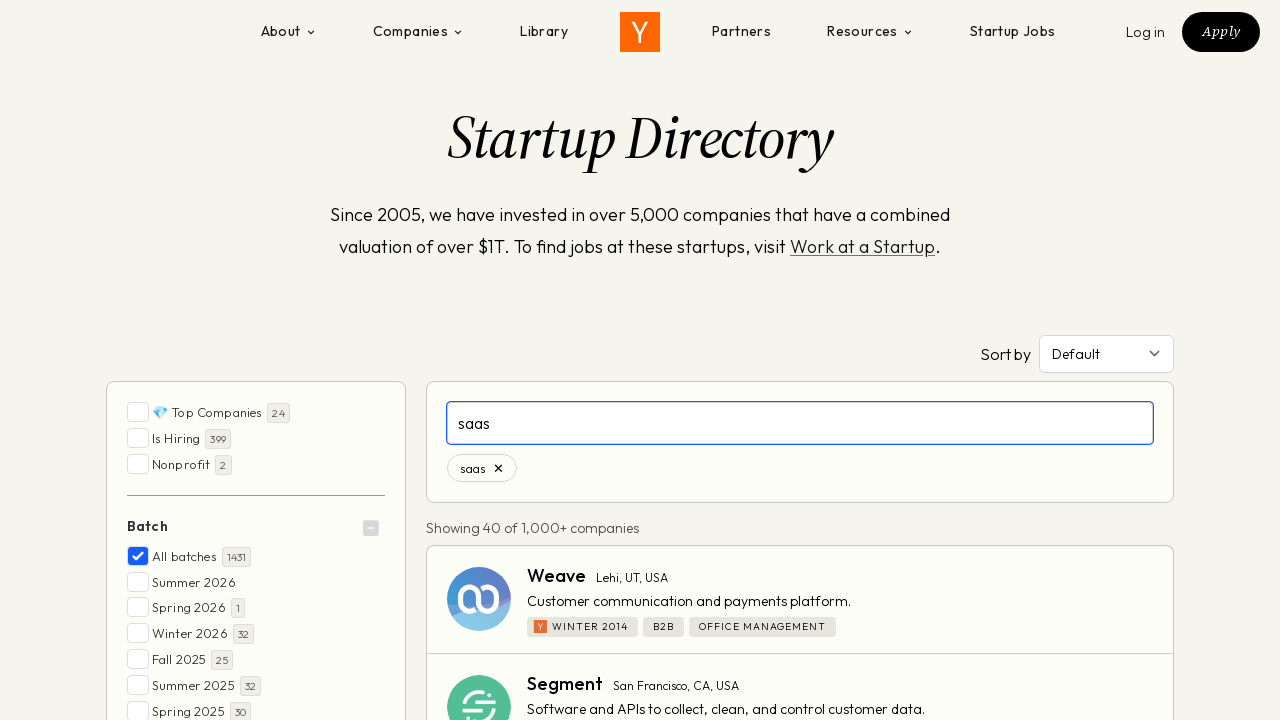

Waited for companies list to load on Y Combinator SaaS filter page
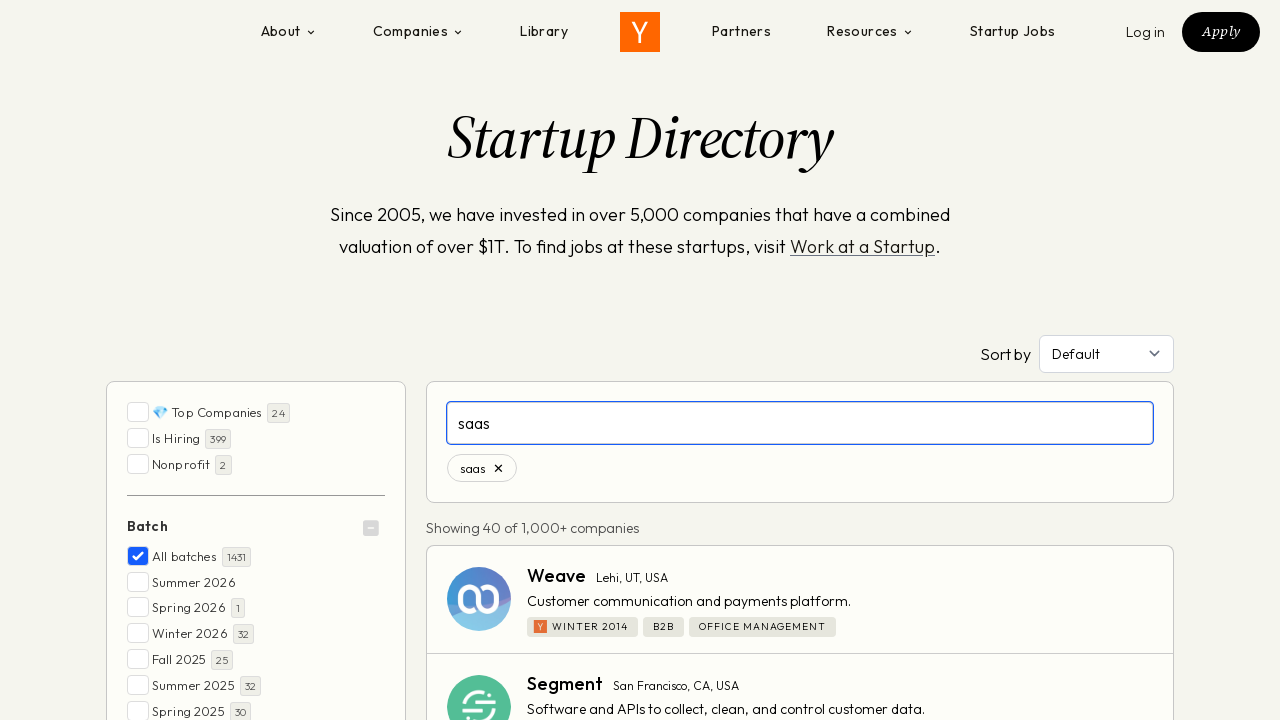

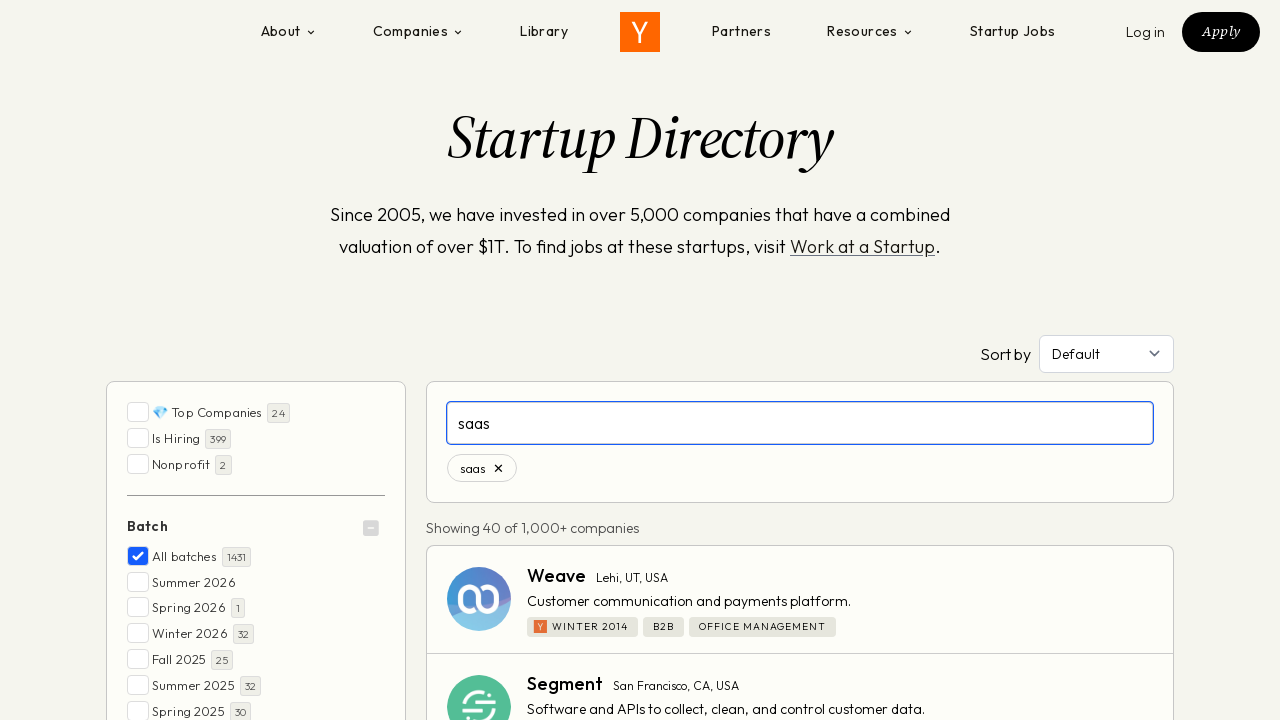